Tests a sample contact form by filling various form elements including checkboxes, text fields, dropdowns, radio buttons, and date picker

Starting URL: https://www.mycontactform.com/samples.php

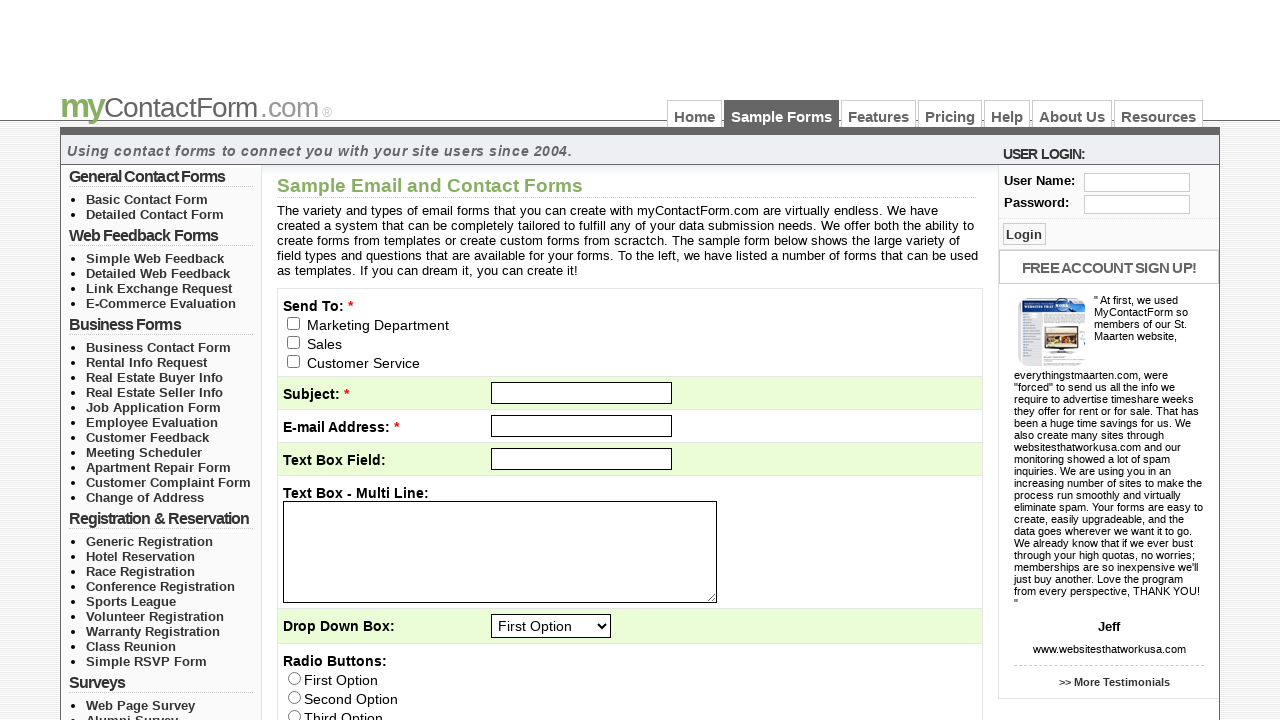

Clicked first checkbox in email_to field at (294, 323) on input[name='email_to[]']
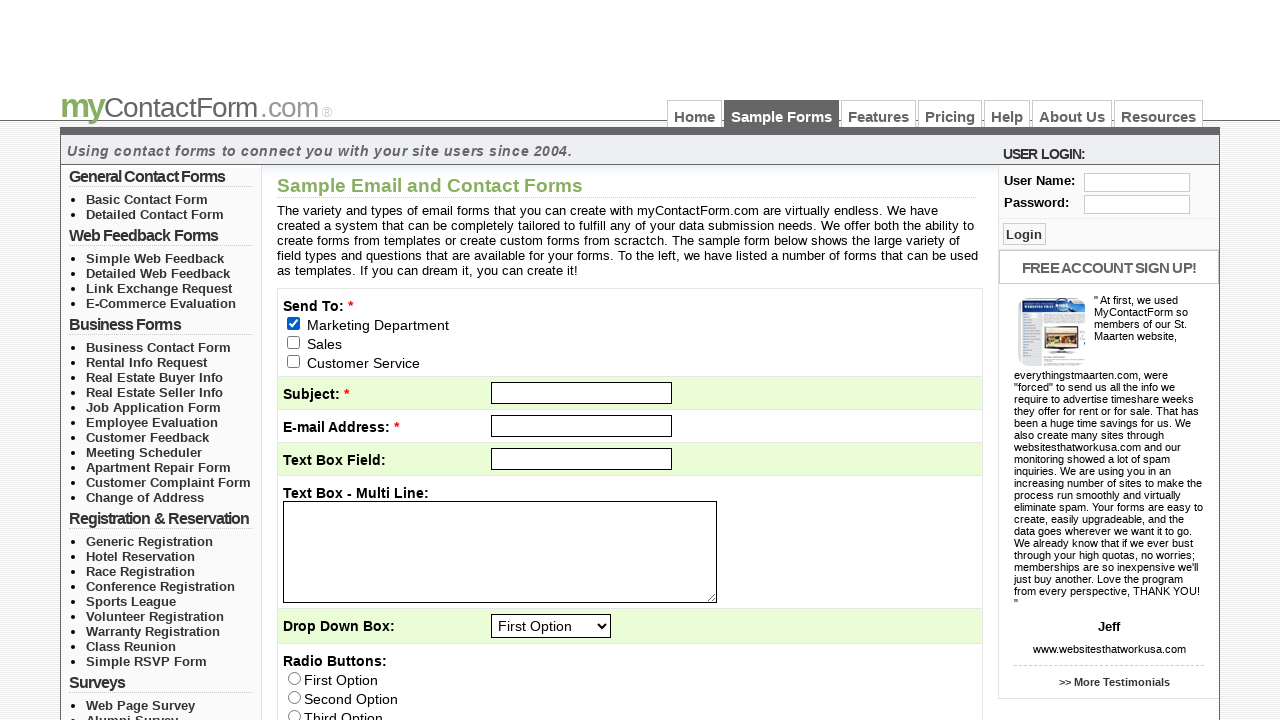

Clicked checkbox with value '1' in email_to field at (294, 342) on xpath=//input[@name='email_to[]' and @value='1']
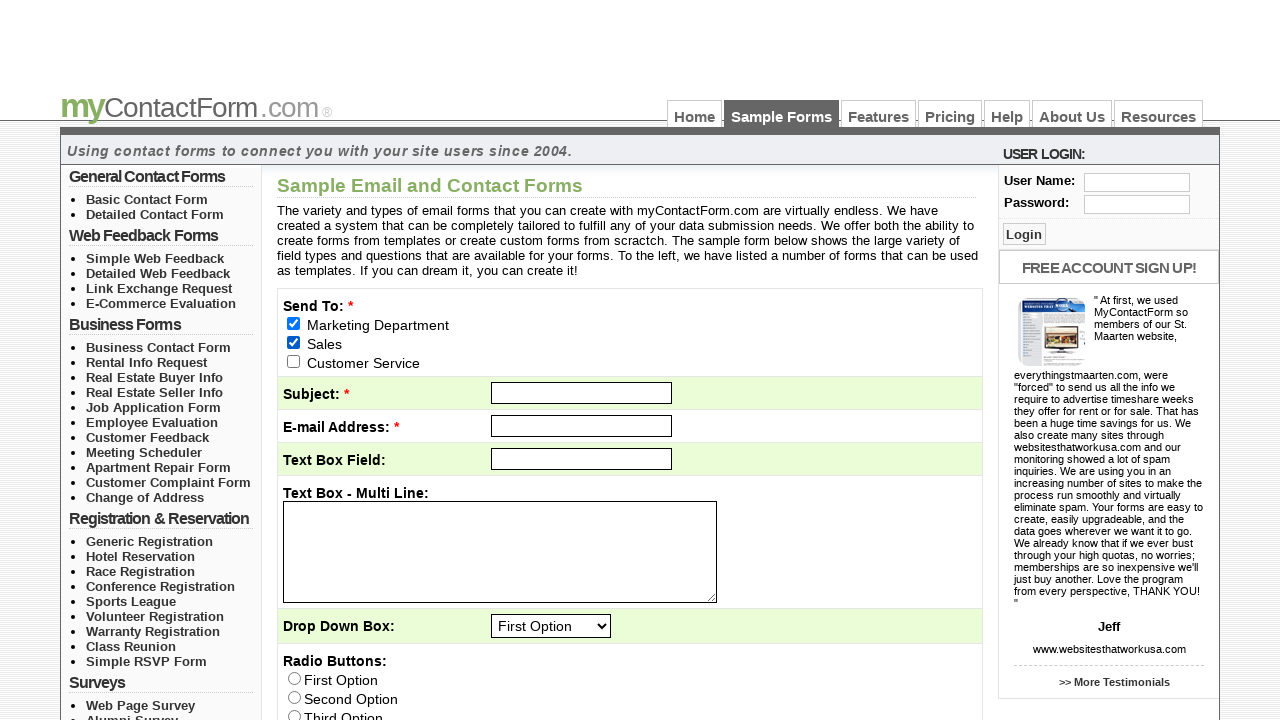

Clicked checkbox with value '2' in email_to field at (294, 361) on xpath=//input[@name='email_to[]' and @value='2']
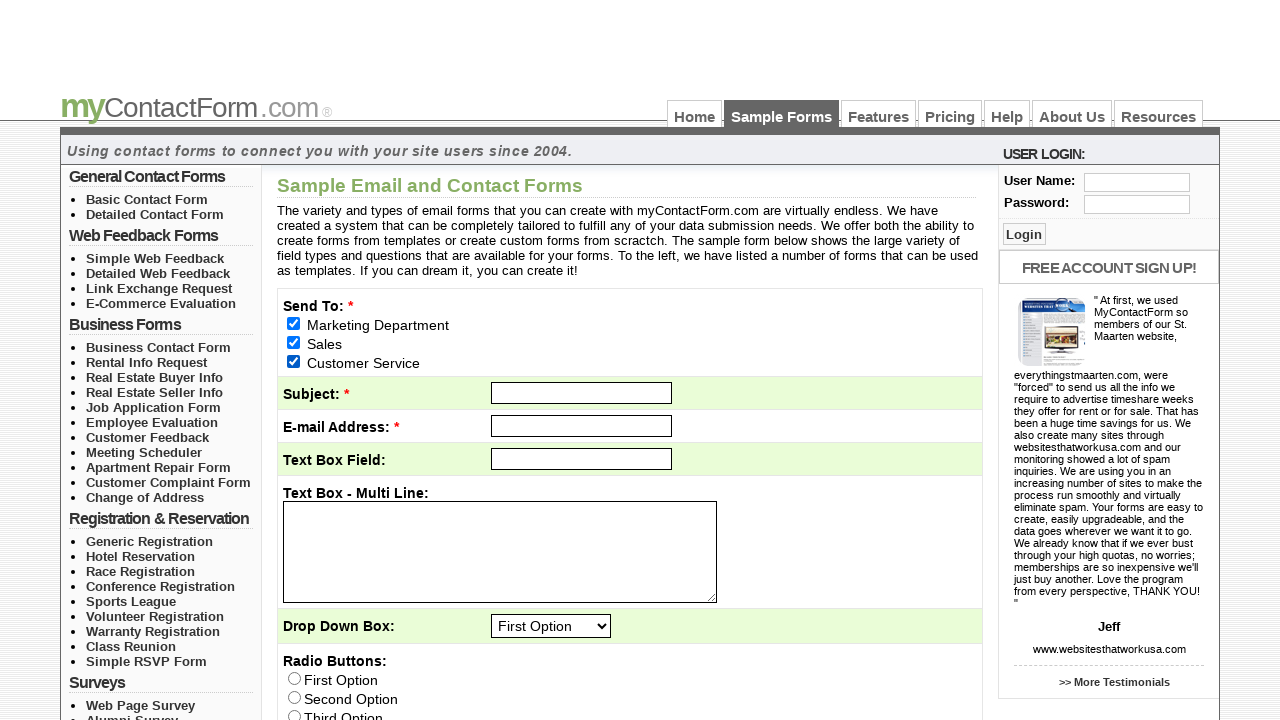

Filled subject field with 'Selenium' on #subject
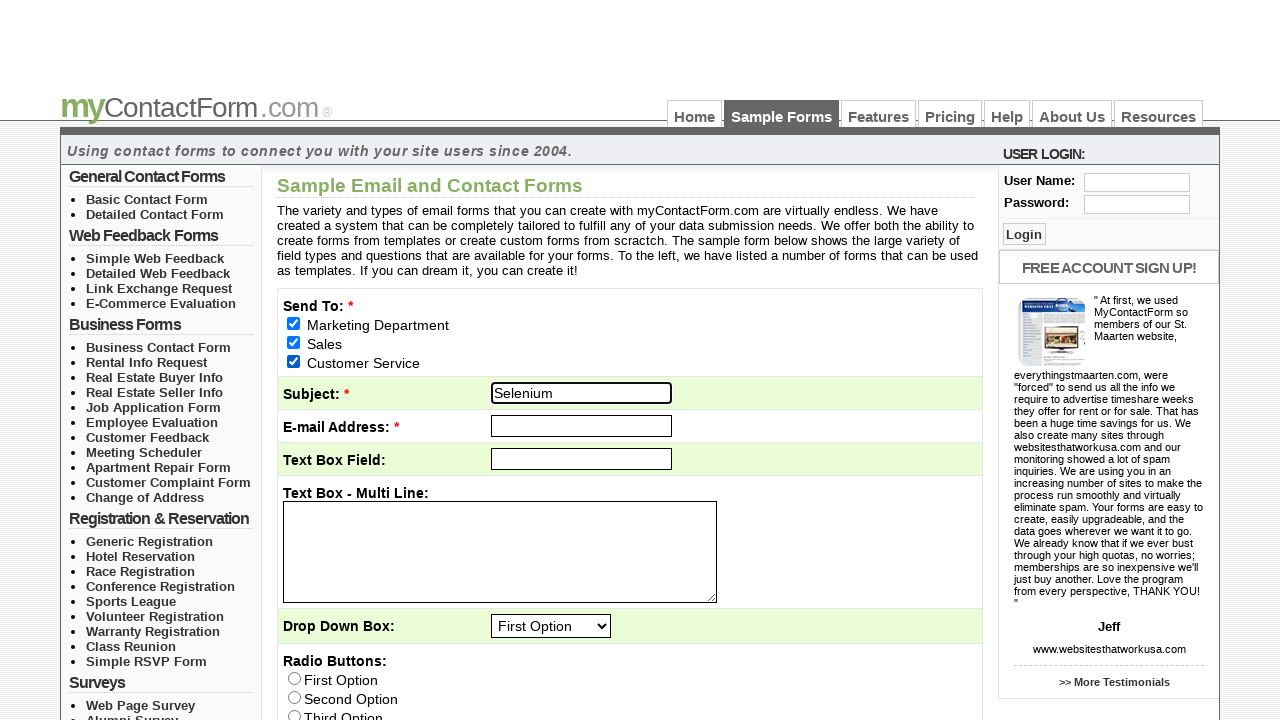

Filled email field with 'test@example.com' on #email
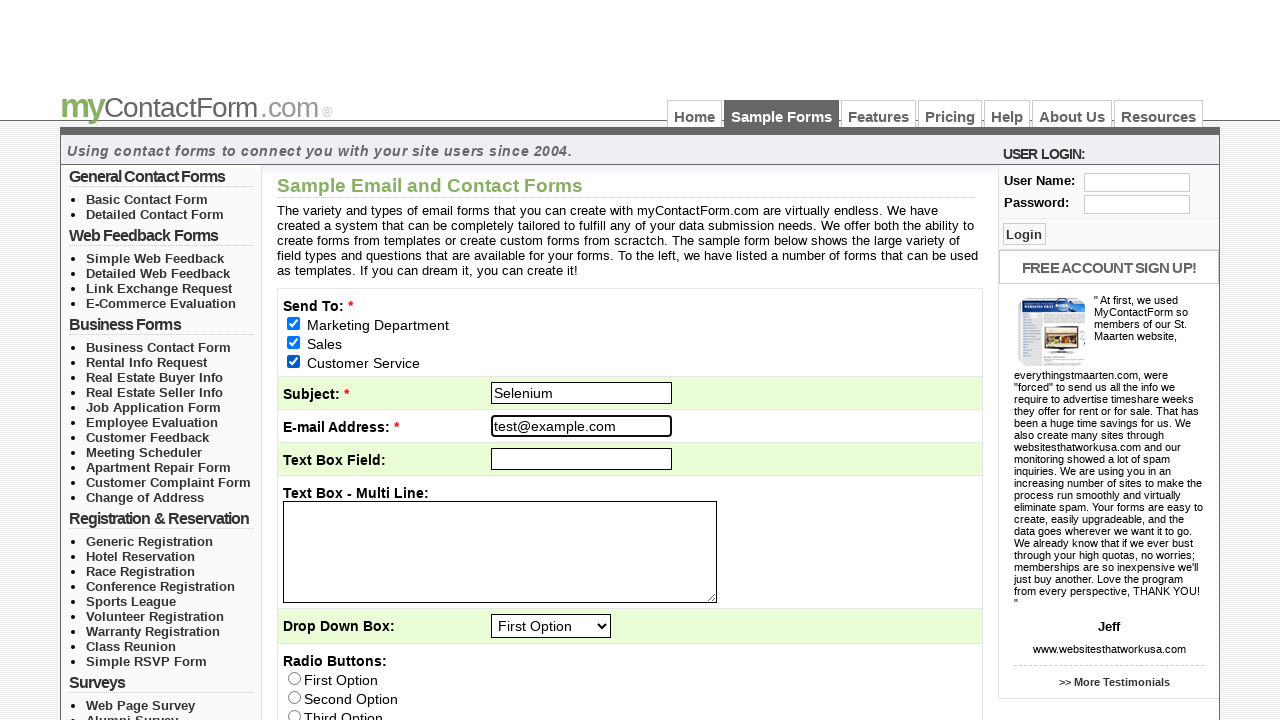

Filled q1 field with 'java' on #q1
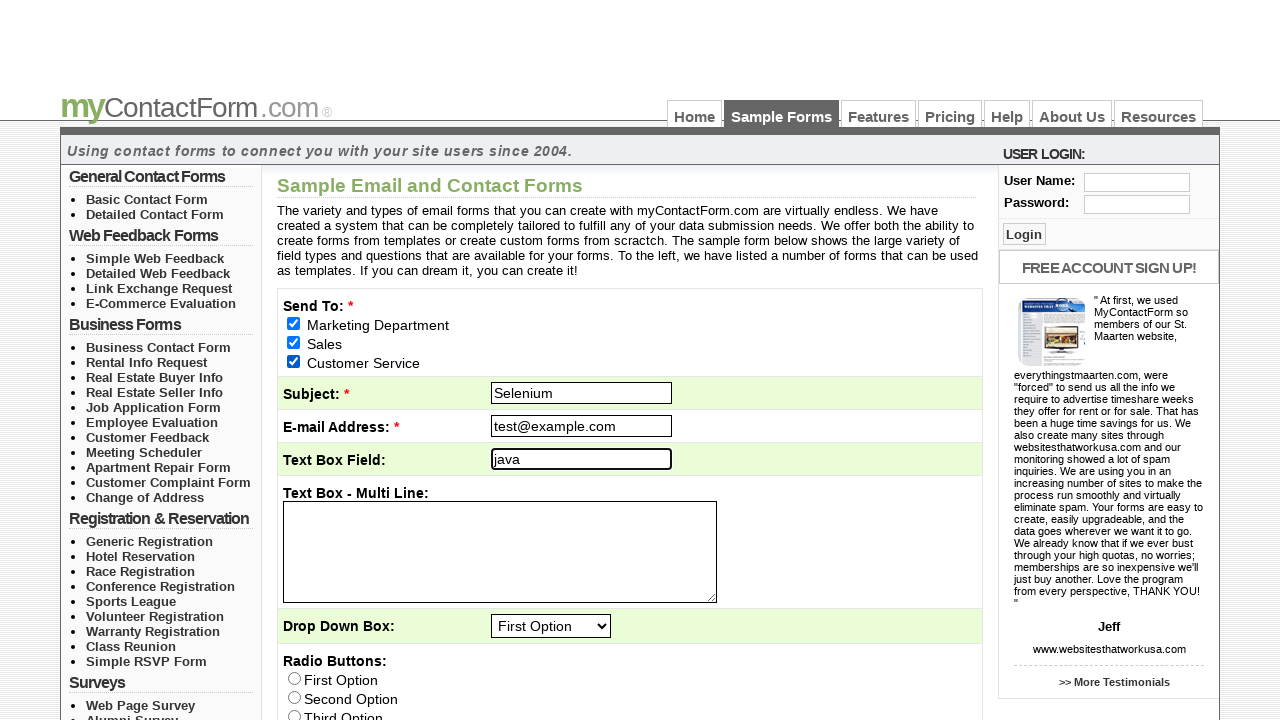

Selected dropdown option at index 1 in q3 field on #q3
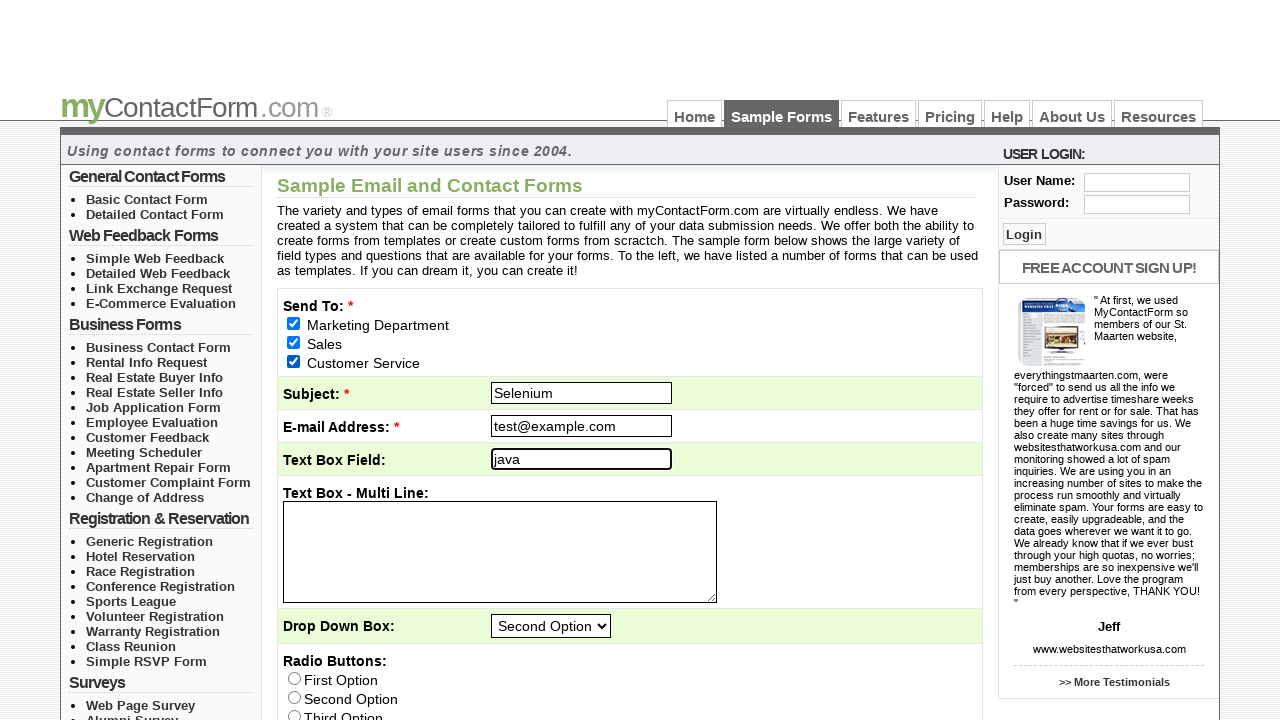

Selected 'Third Option' from q3 dropdown by label on #q3
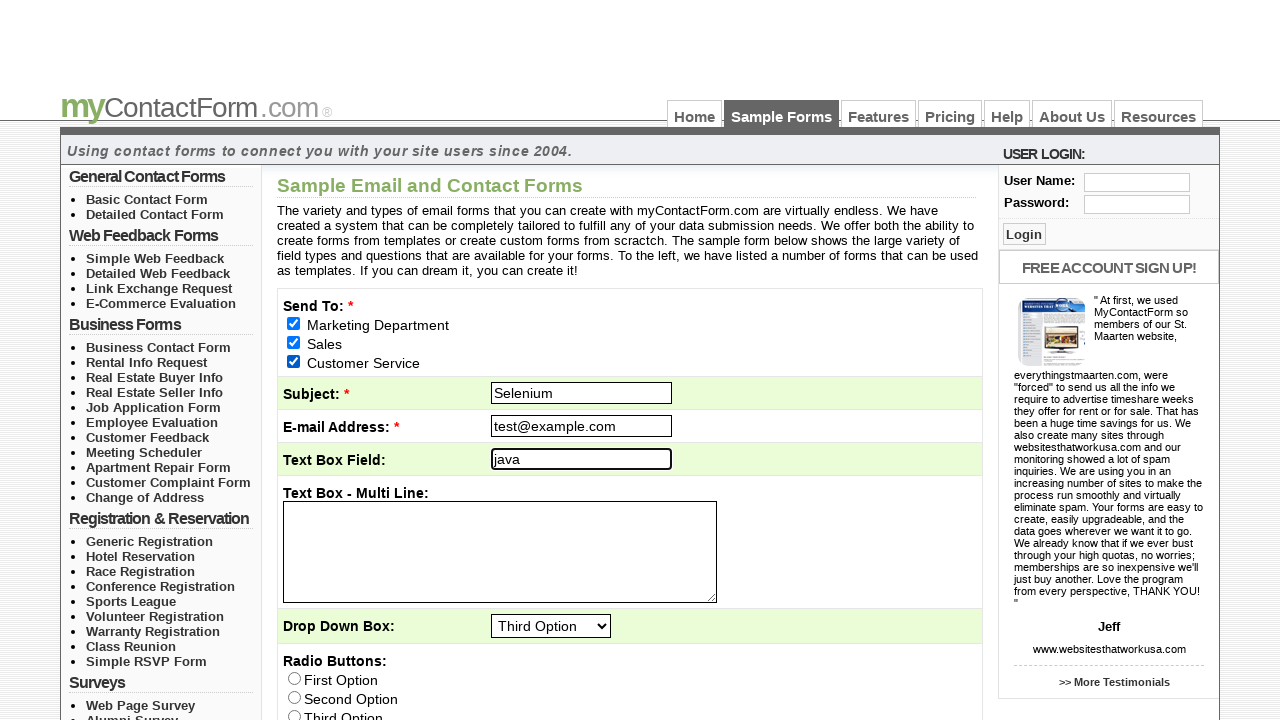

Selected 'Fourth Option' from q3 dropdown by value on #q3
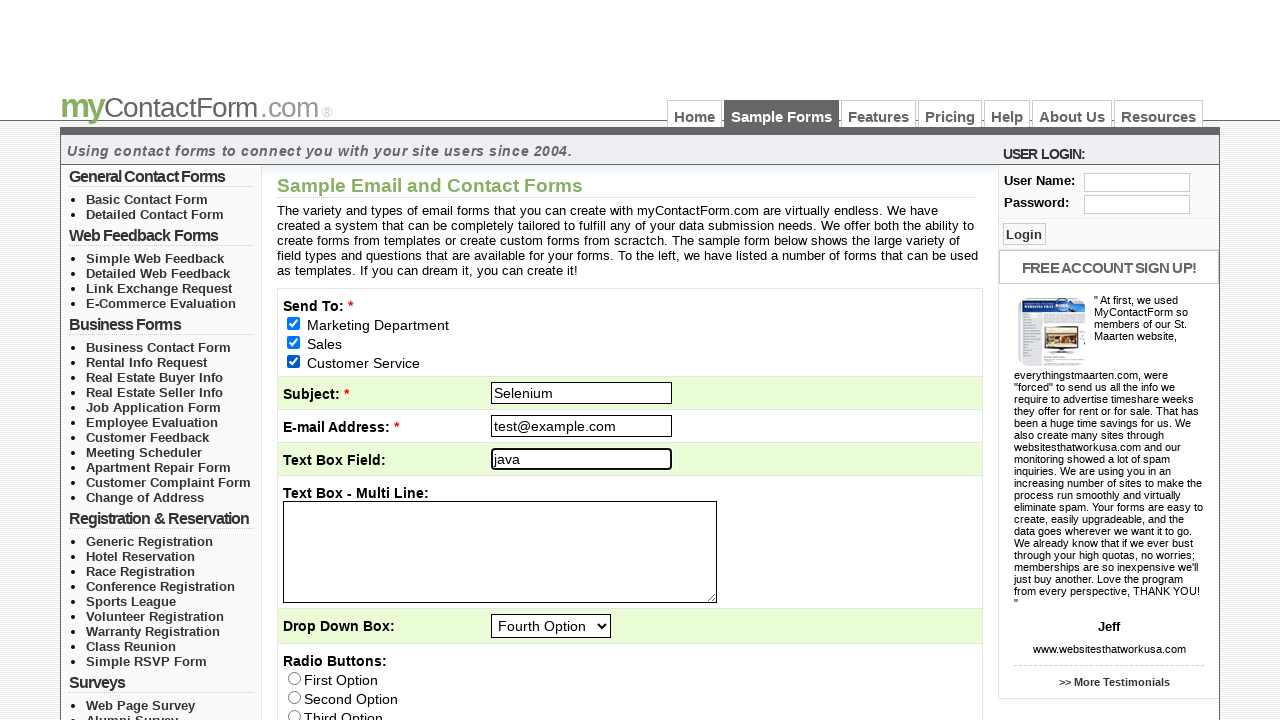

Clicked radio button with value 'Third Option' at (294, 714) on xpath=//input[@value='Third Option']
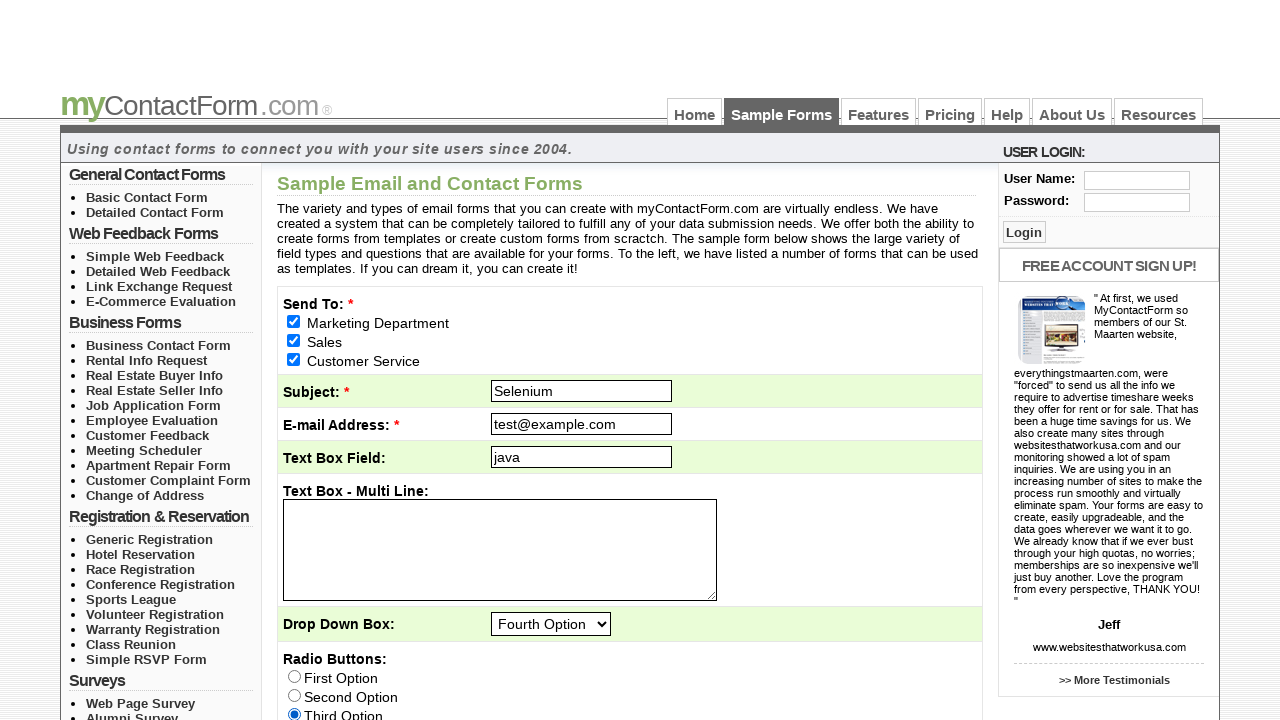

Clicked date field q7 to open calendar at (541, 361) on input[name='q7']
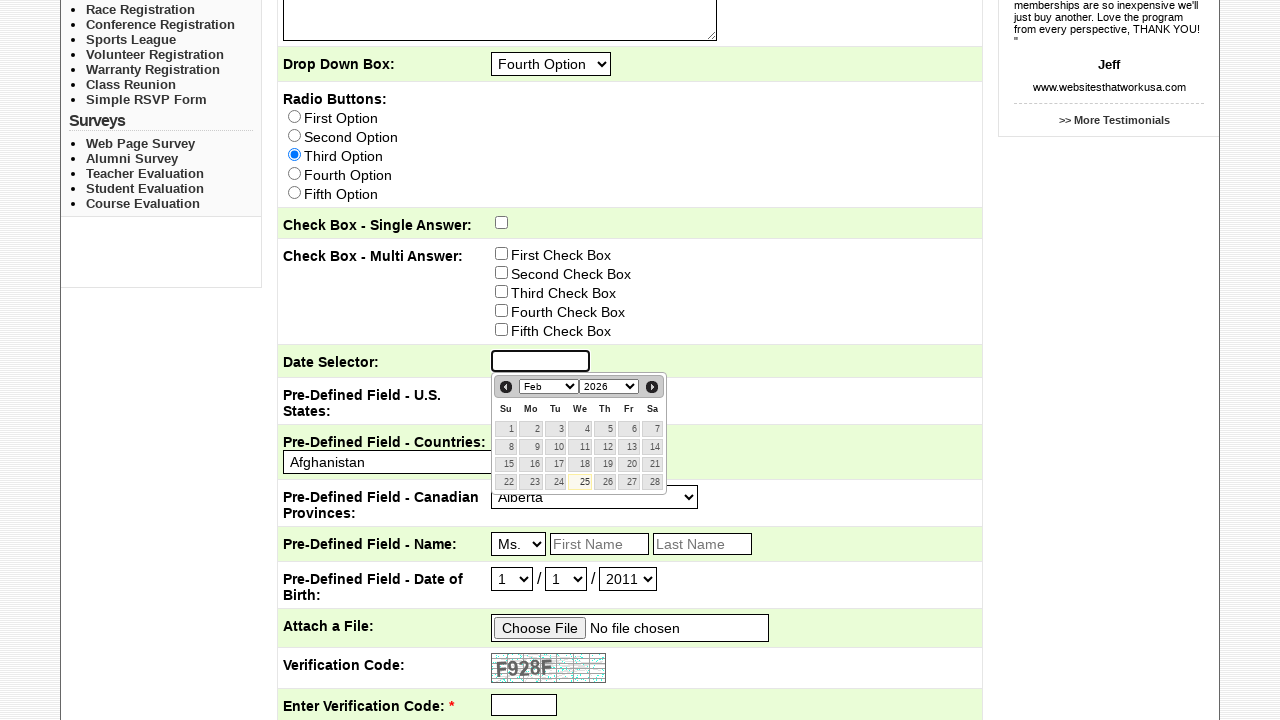

Selected date 17 from calendar picker at (556, 464) on xpath=//a[@class='ui-state-default' and text()='17']
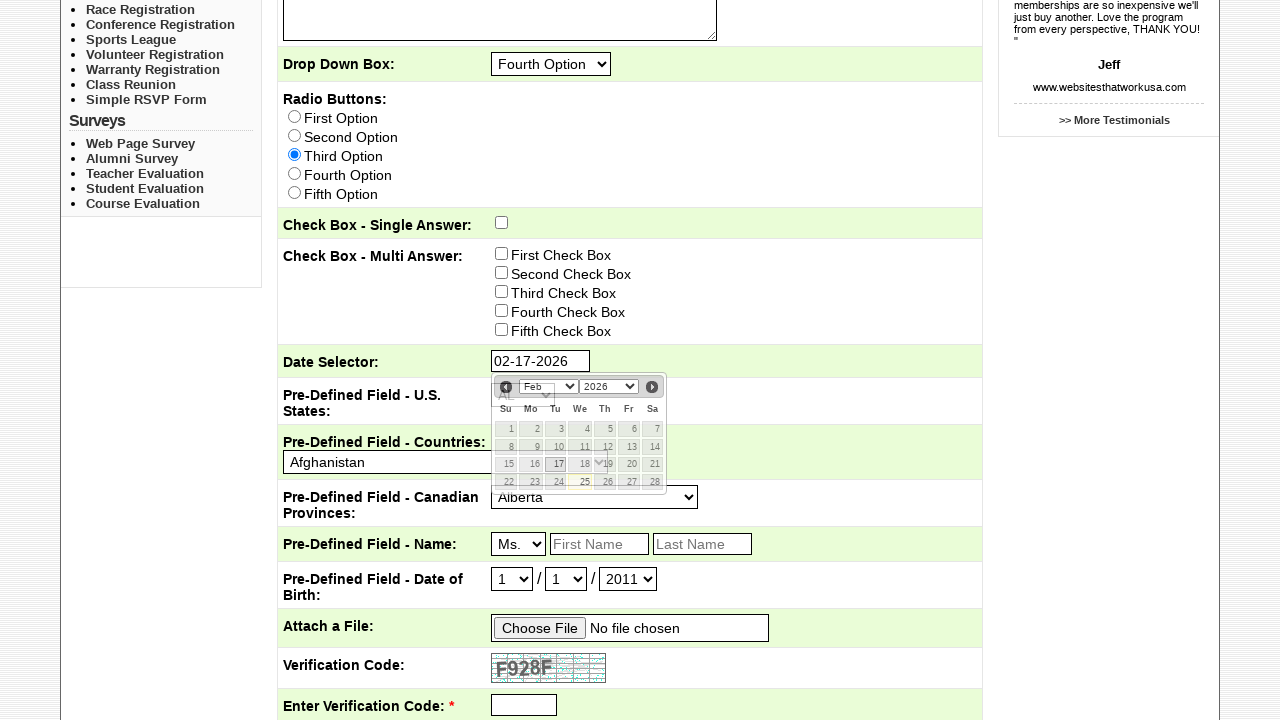

Filled verification code field with 'TEST123' on input[name='visver_code']
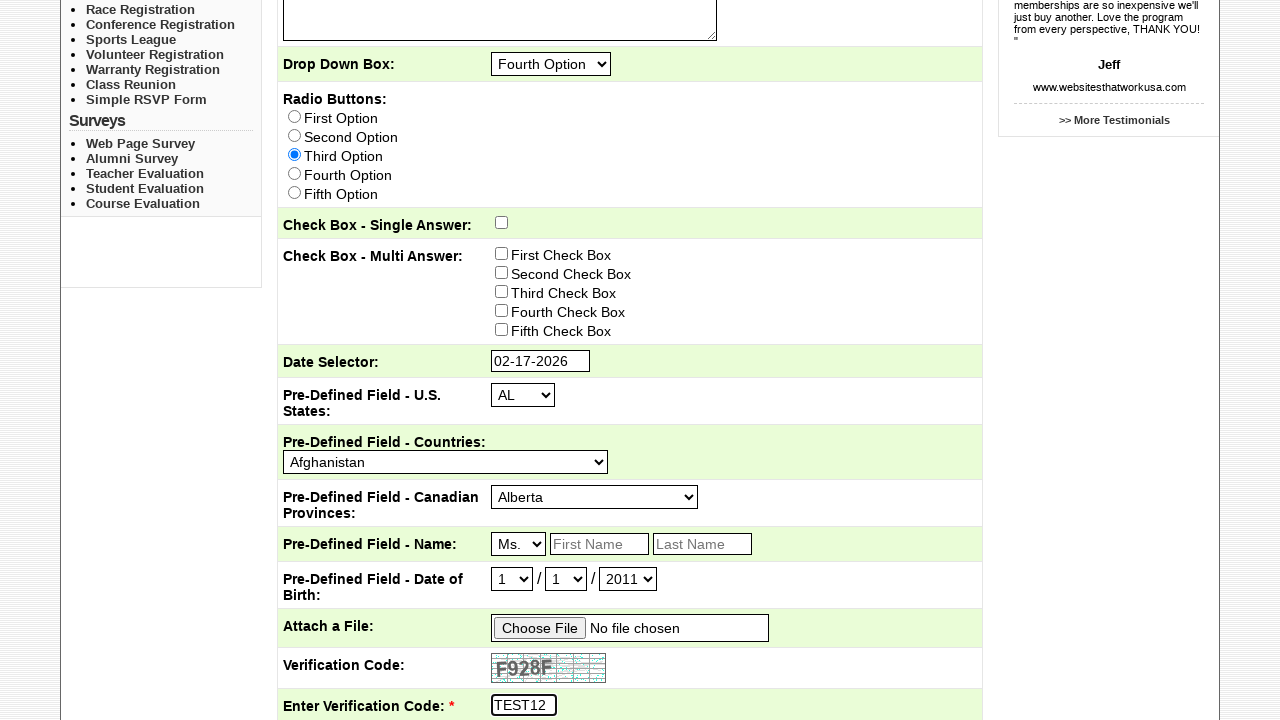

Clicked submit button to submit contact form at (312, 638) on input[name='submit']
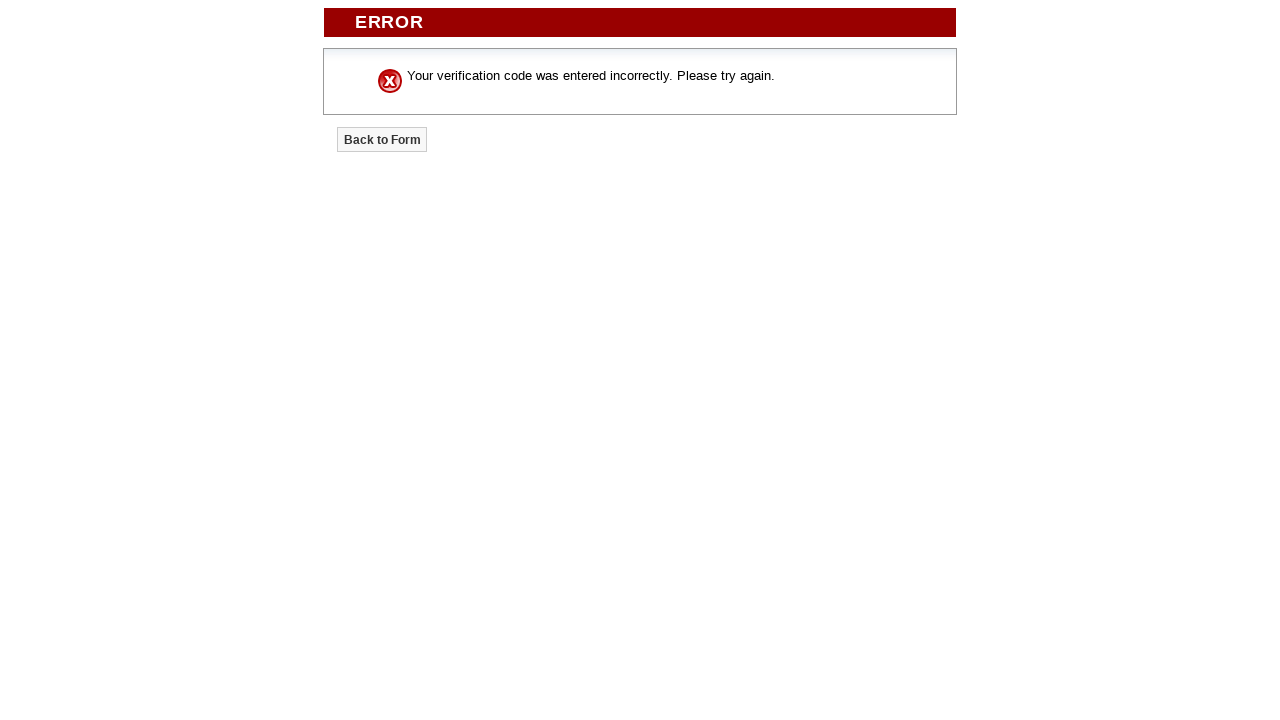

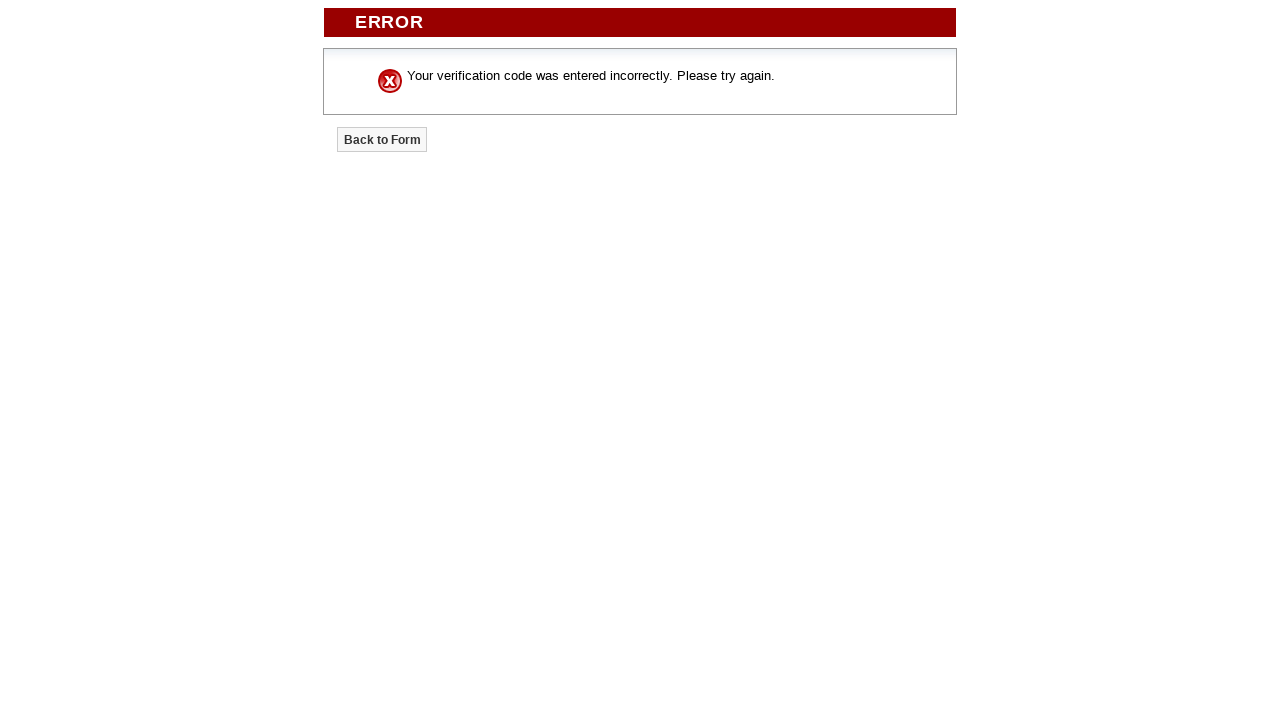